Tests a math challenge form by reading a value from the page, calculating a mathematical result using logarithm and sine functions, entering the answer, checking a checkbox, selecting a radio button, and submitting the form.

Starting URL: http://suninjuly.github.io/math.html

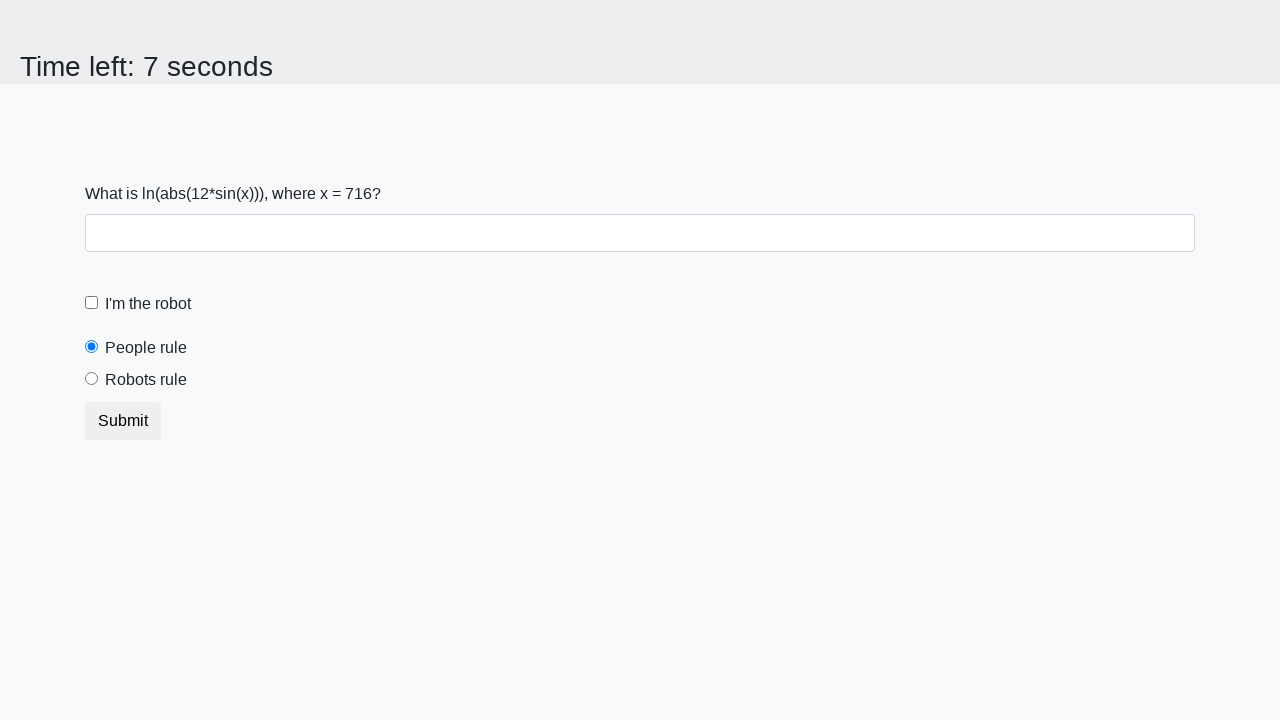

Located the input value element
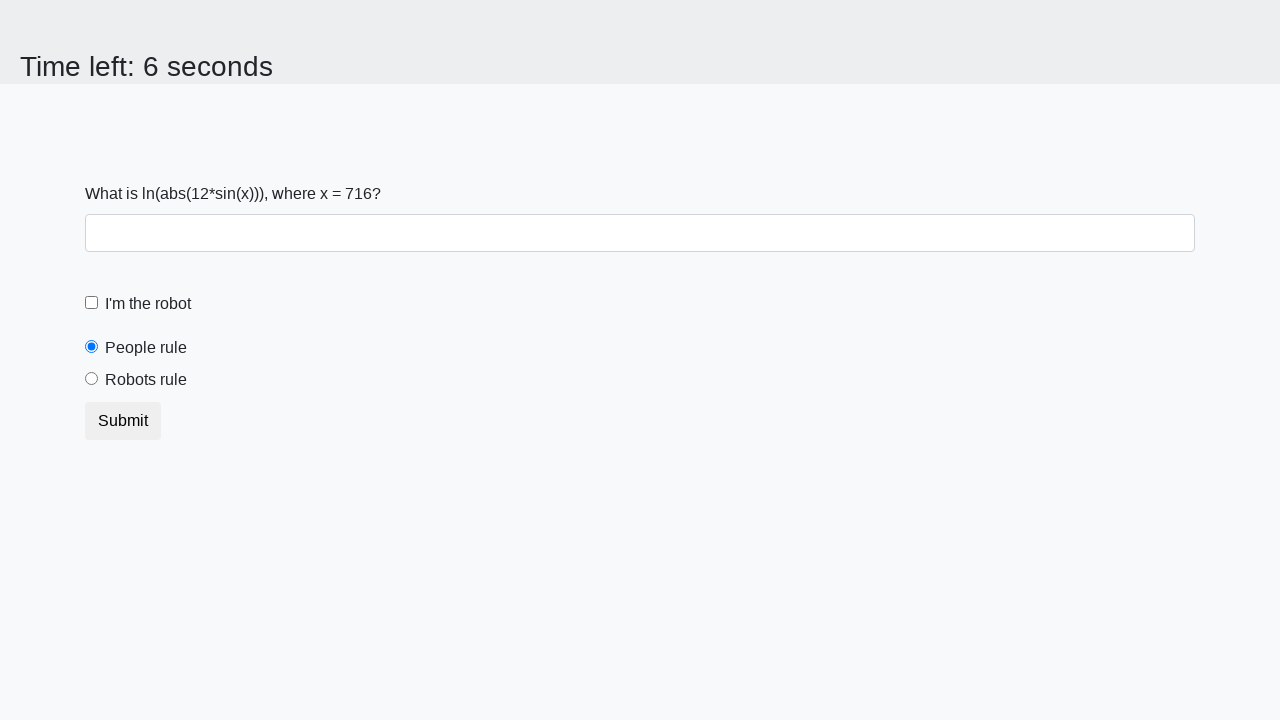

Retrieved x value from page: 716
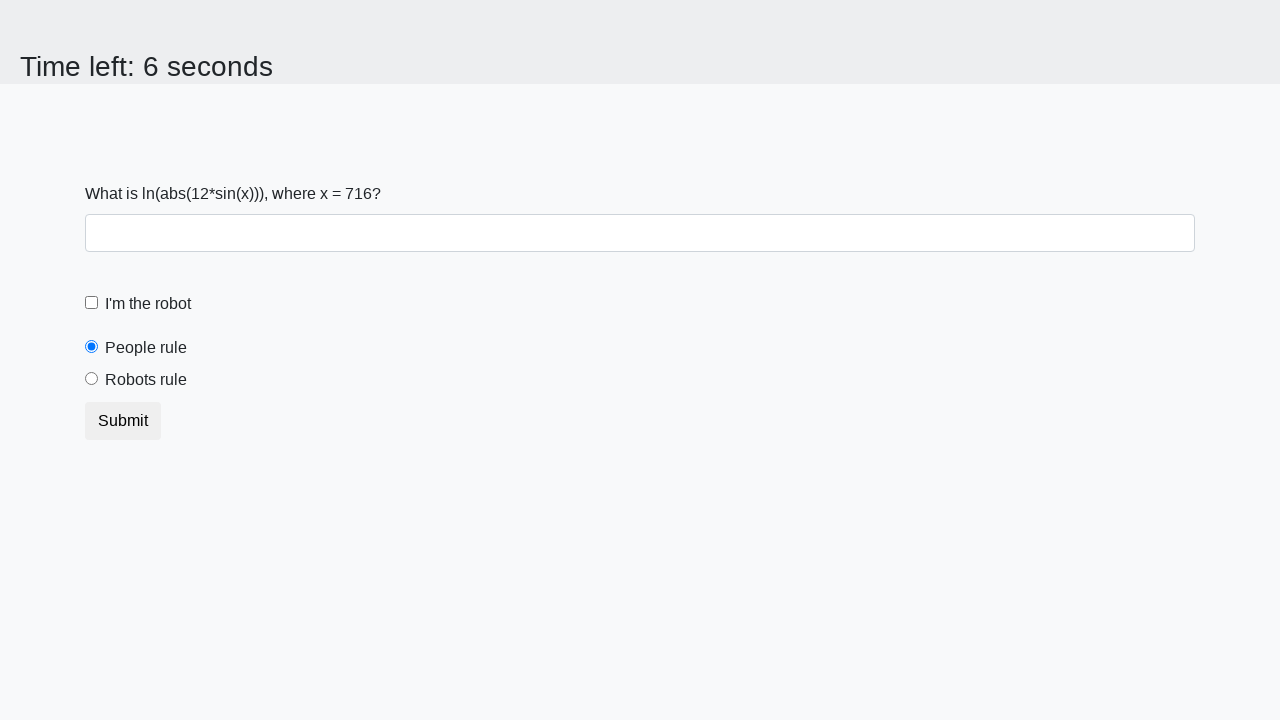

Calculated answer using logarithm and sine functions: 1.2096440891047202
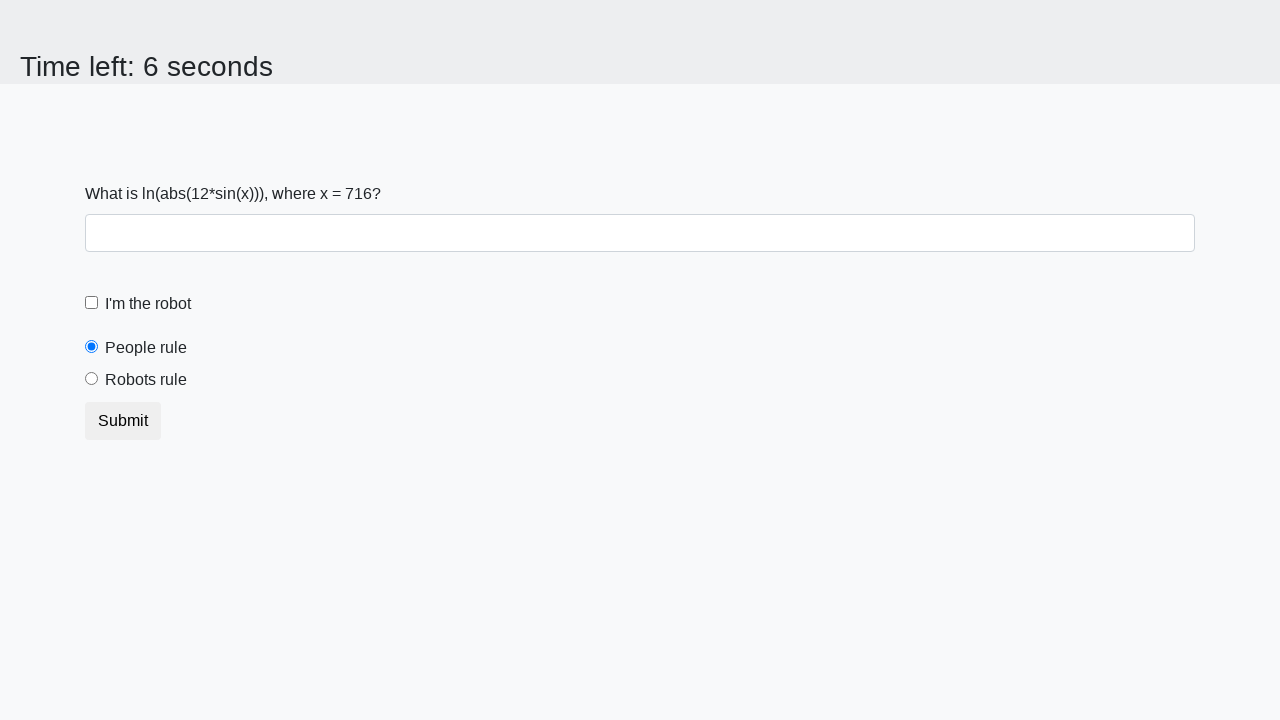

Filled answer field with calculated result: 1.2096440891047202 on input#answer
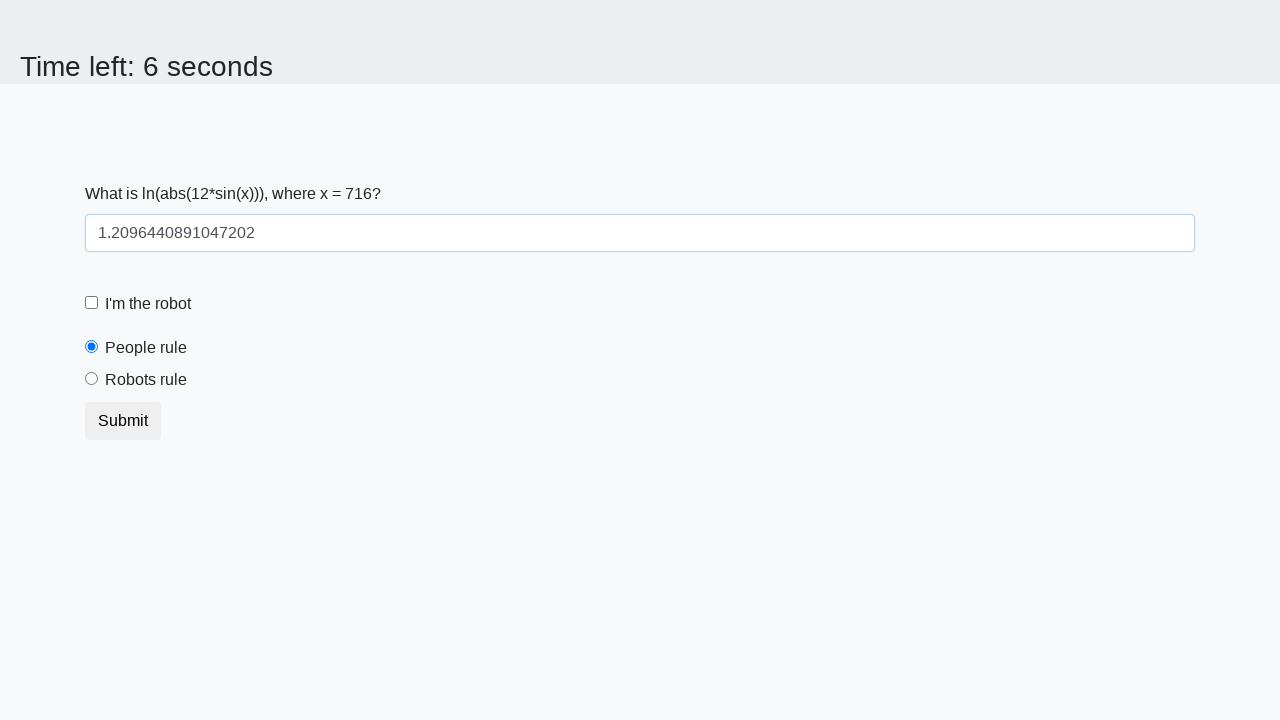

Checked the robot checkbox at (92, 303) on input#robotCheckbox
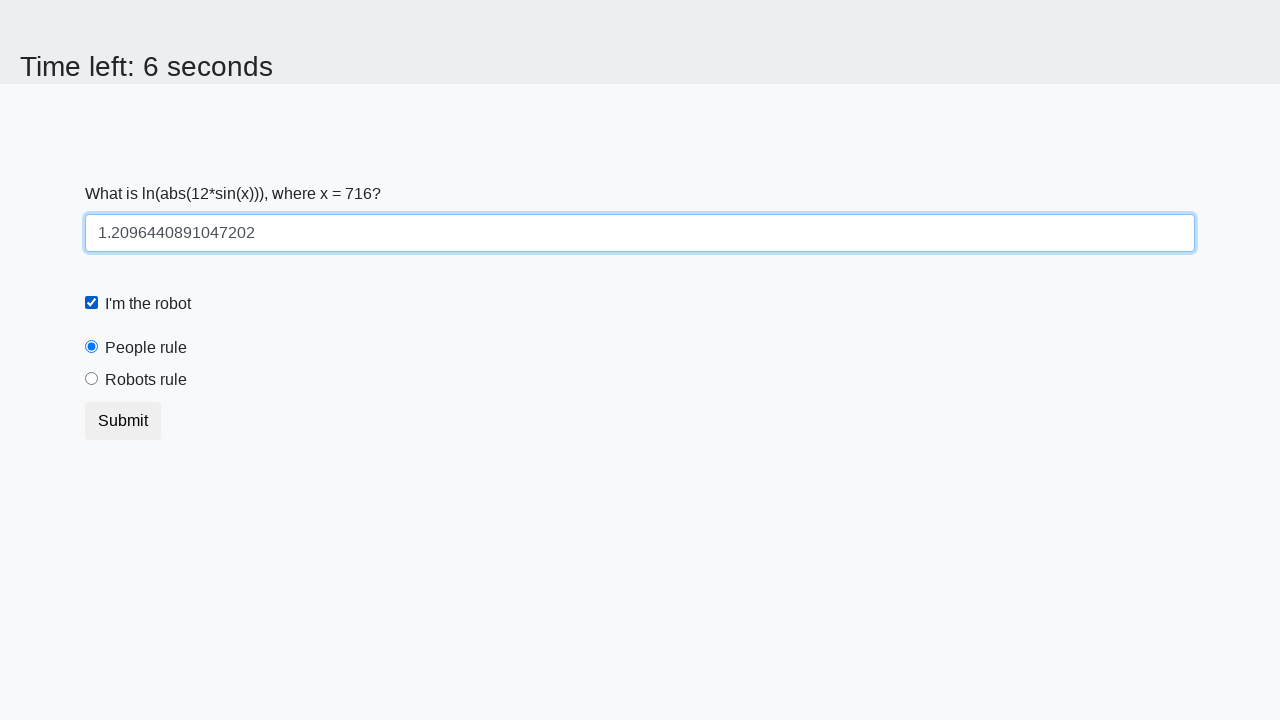

Selected 'Robots Rule' radio button at (146, 380) on label[for='robotsRule']
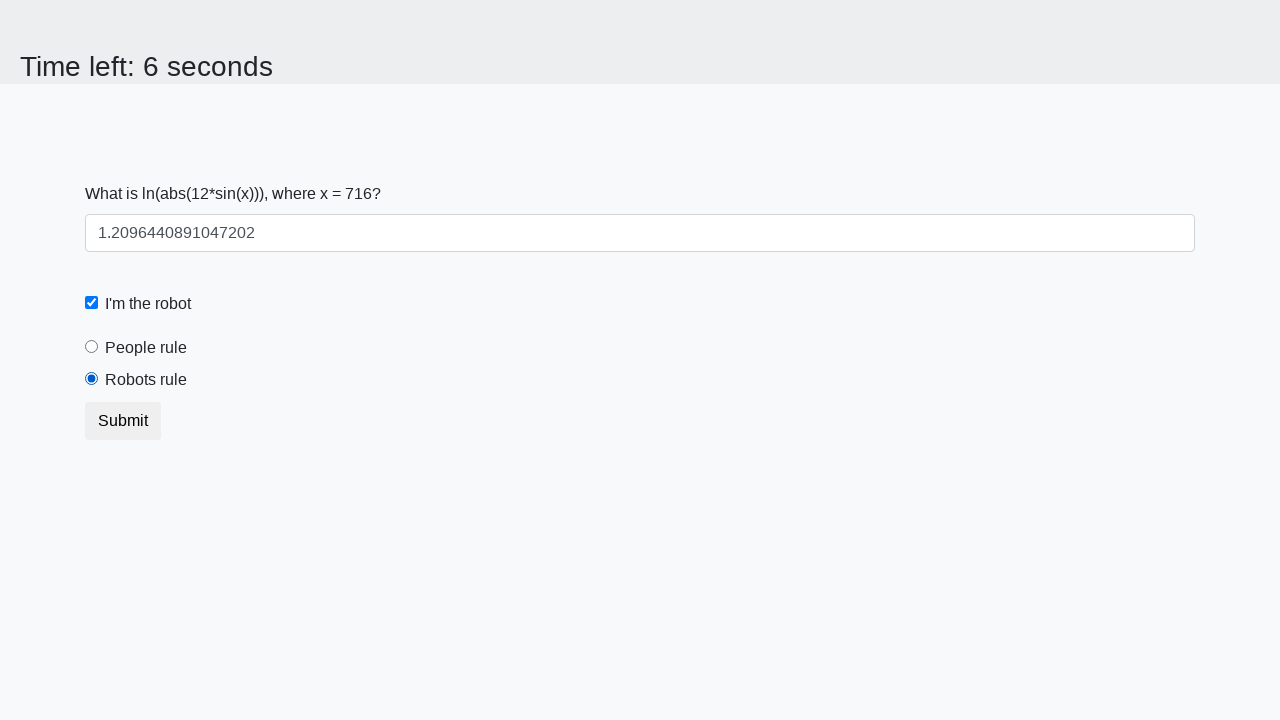

Clicked the submit button at (123, 421) on .btn
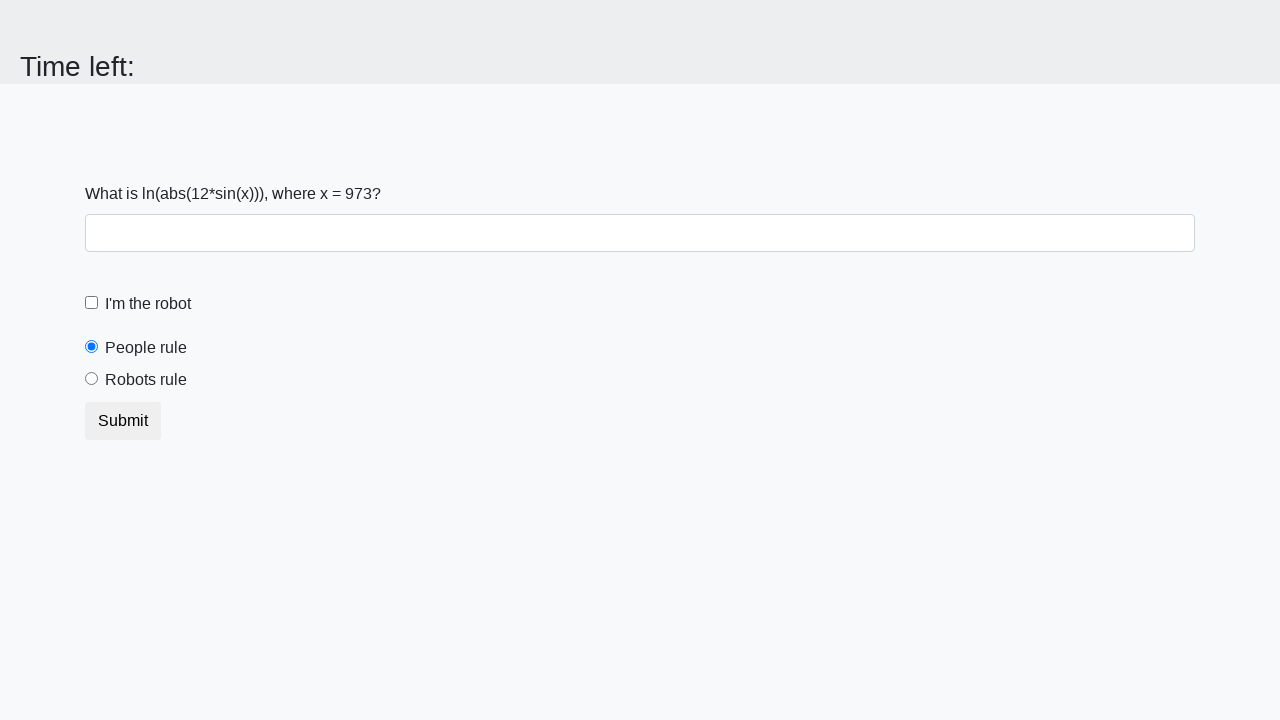

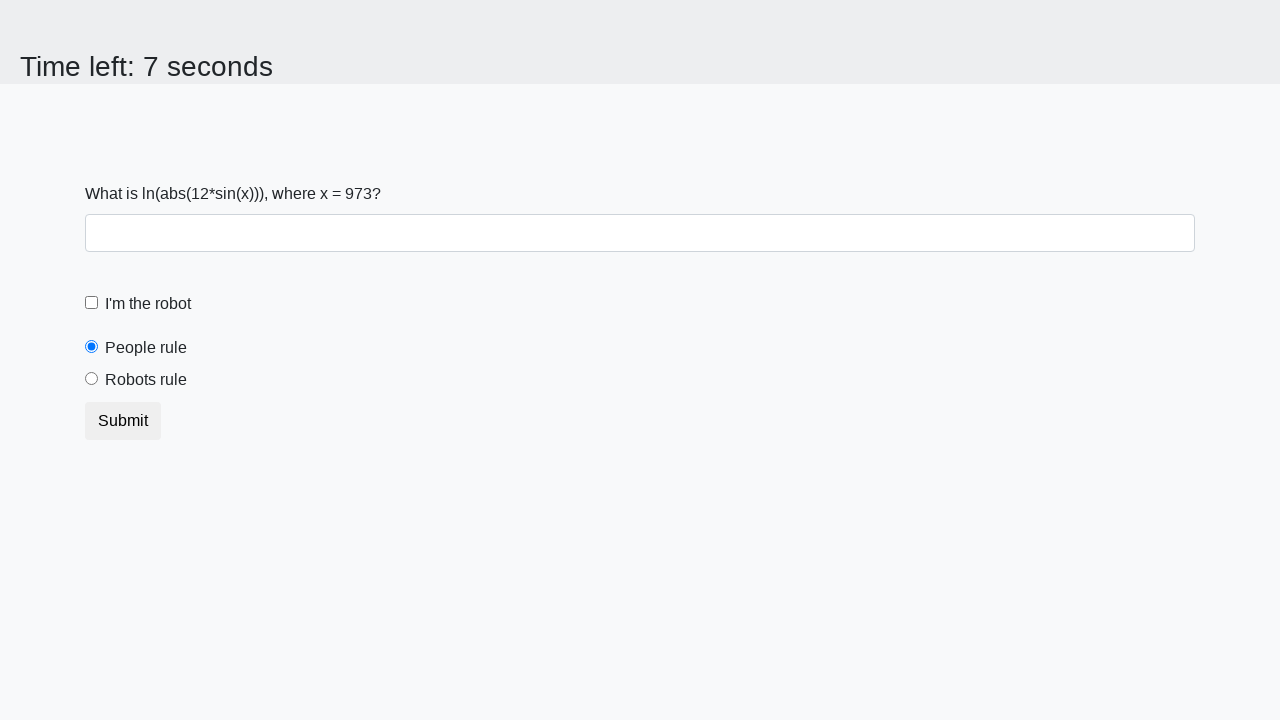